Tests a signup/contact form by filling in first name, last name, and email fields, then submitting the form

Starting URL: http://secure-retreat-92358.herokuapp.com/

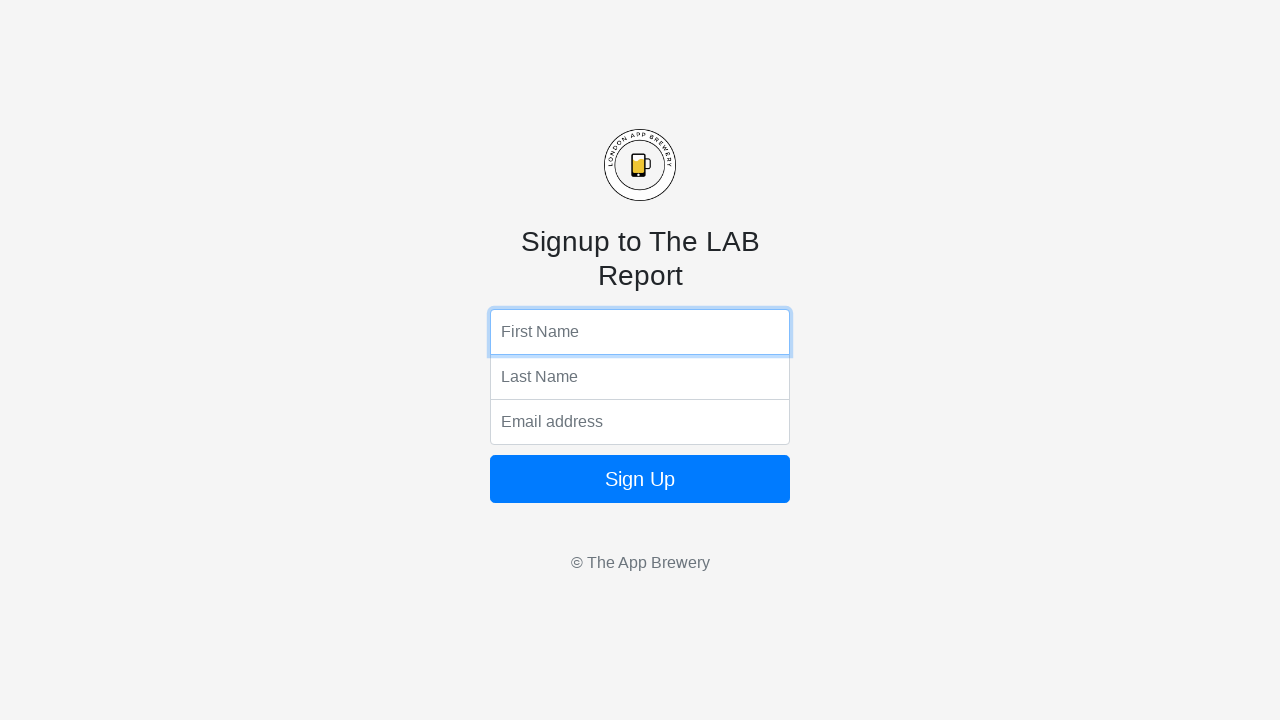

Filled first name field with 'Carlos' on input[name='fName']
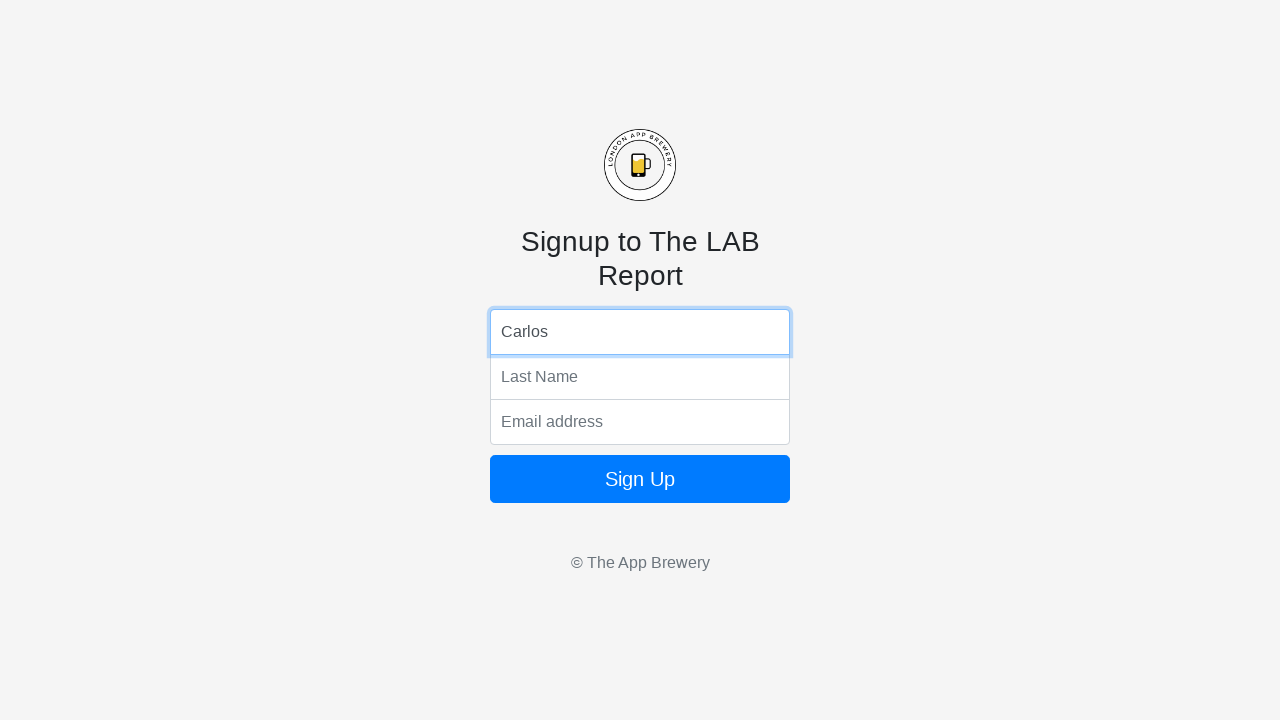

Filled last name field with 'Rodriguez Silva' on input[name='lName']
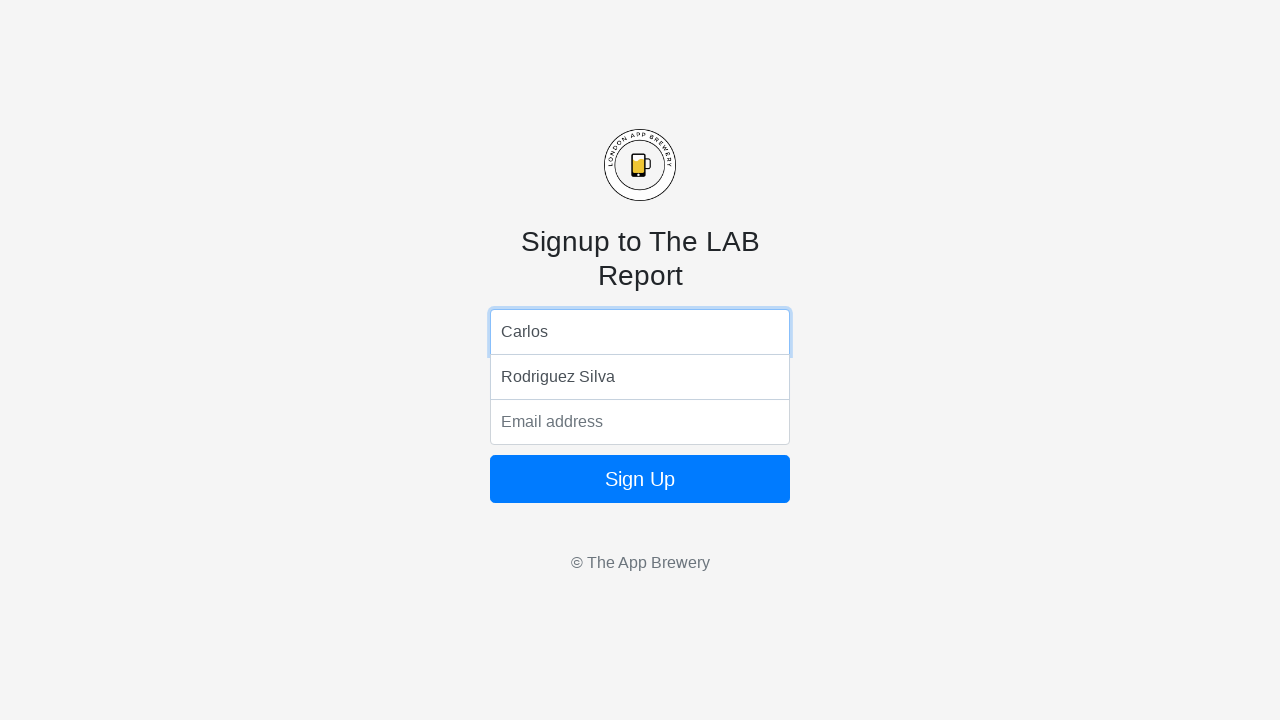

Filled email field with 'carlos.rodriguez@example.com' on input[name='email']
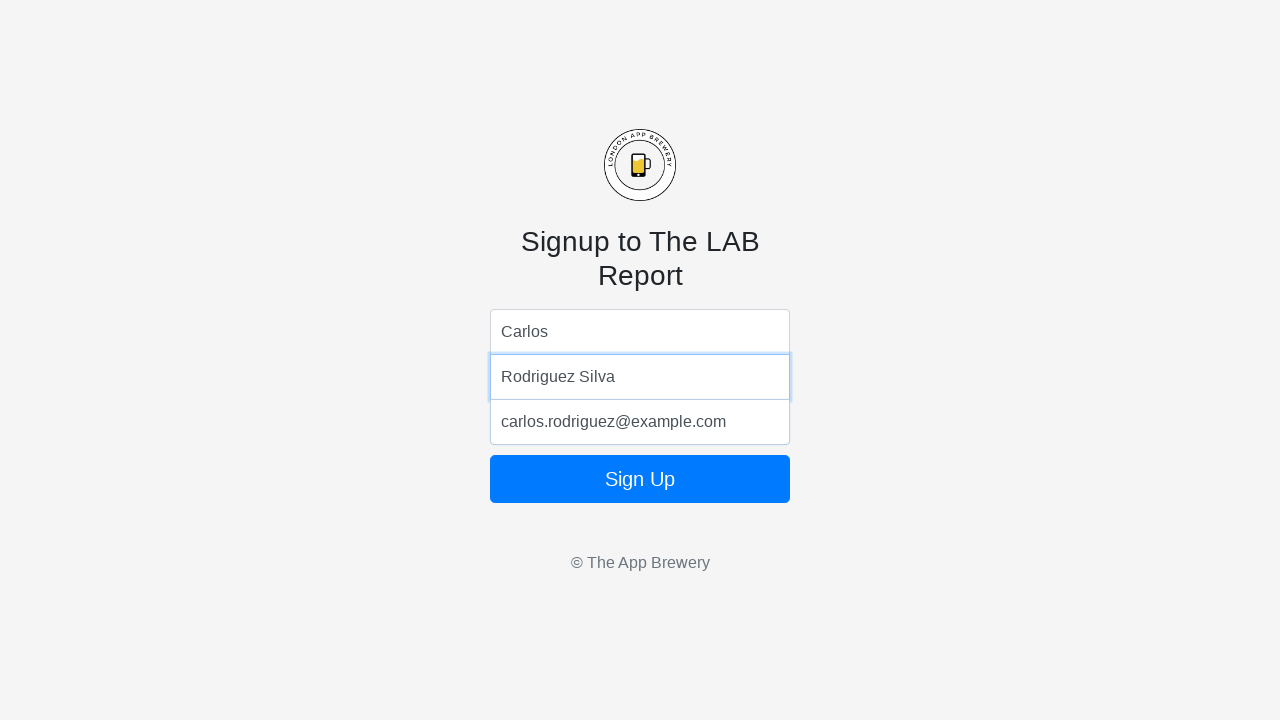

Clicked submit button to submit the form at (640, 479) on button
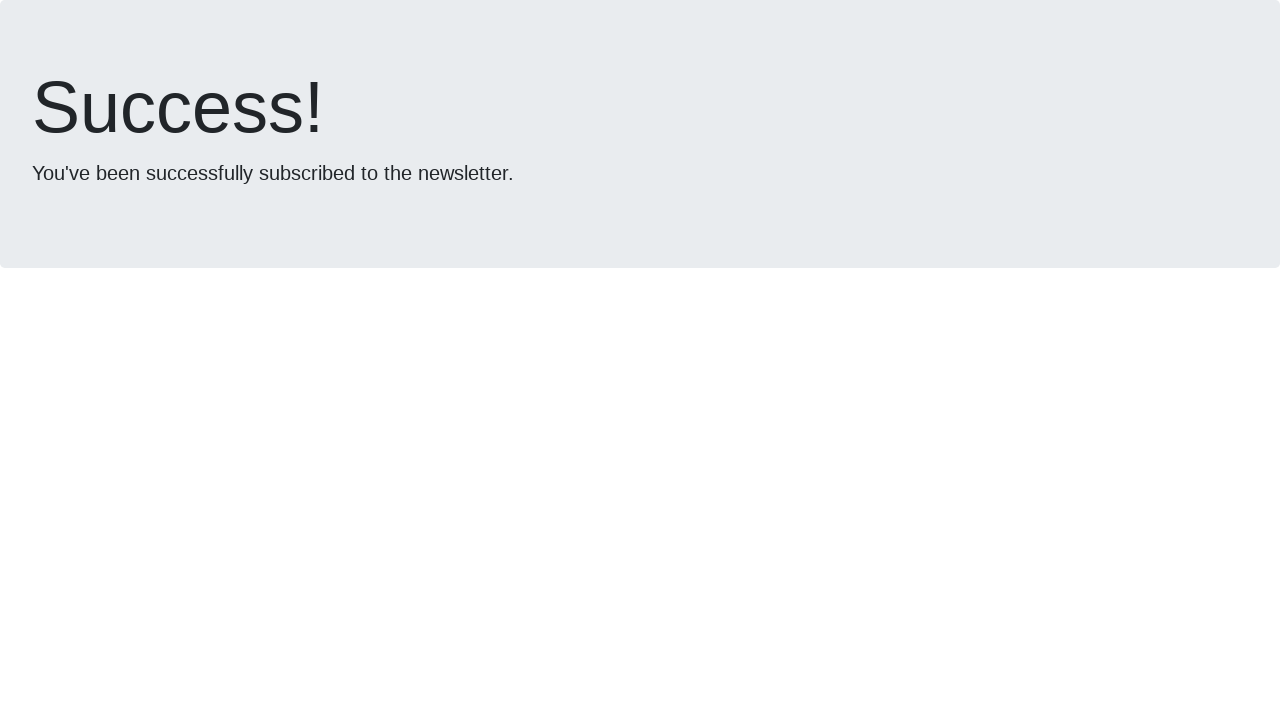

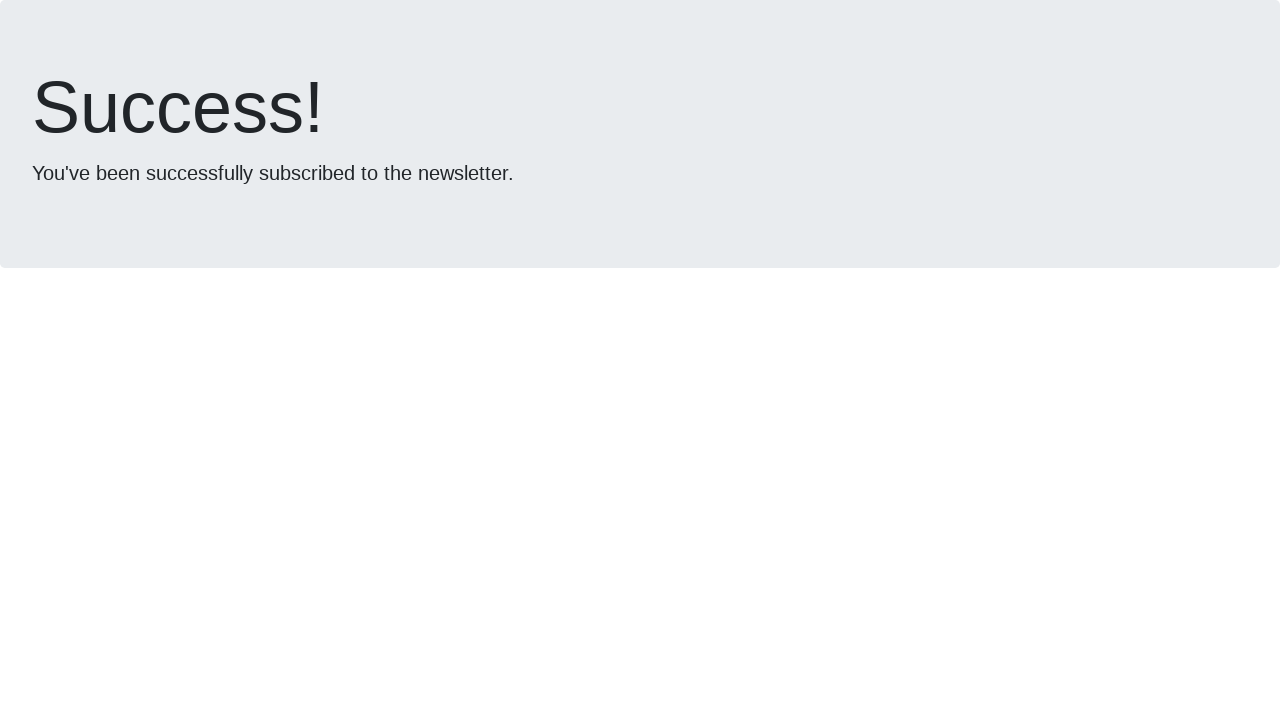